Retrieves and verifies the page title

Starting URL: https://perscholas.org/

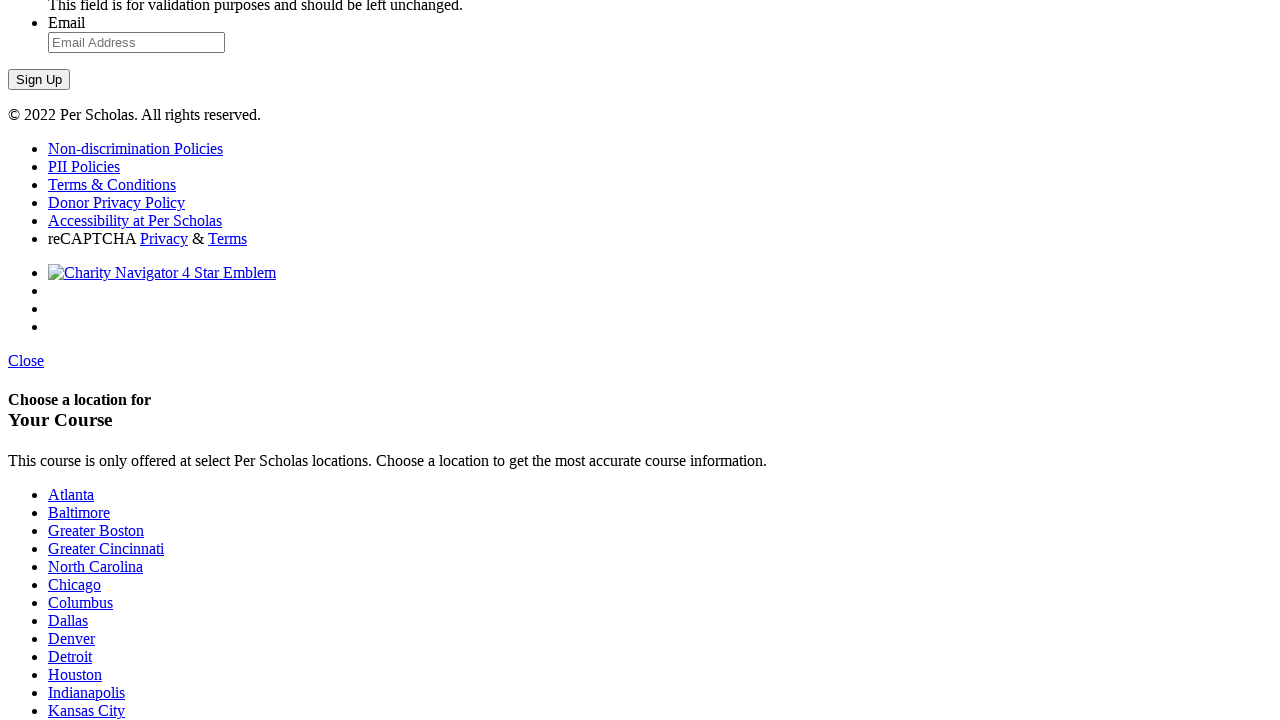

Navigated to https://perscholas.org/
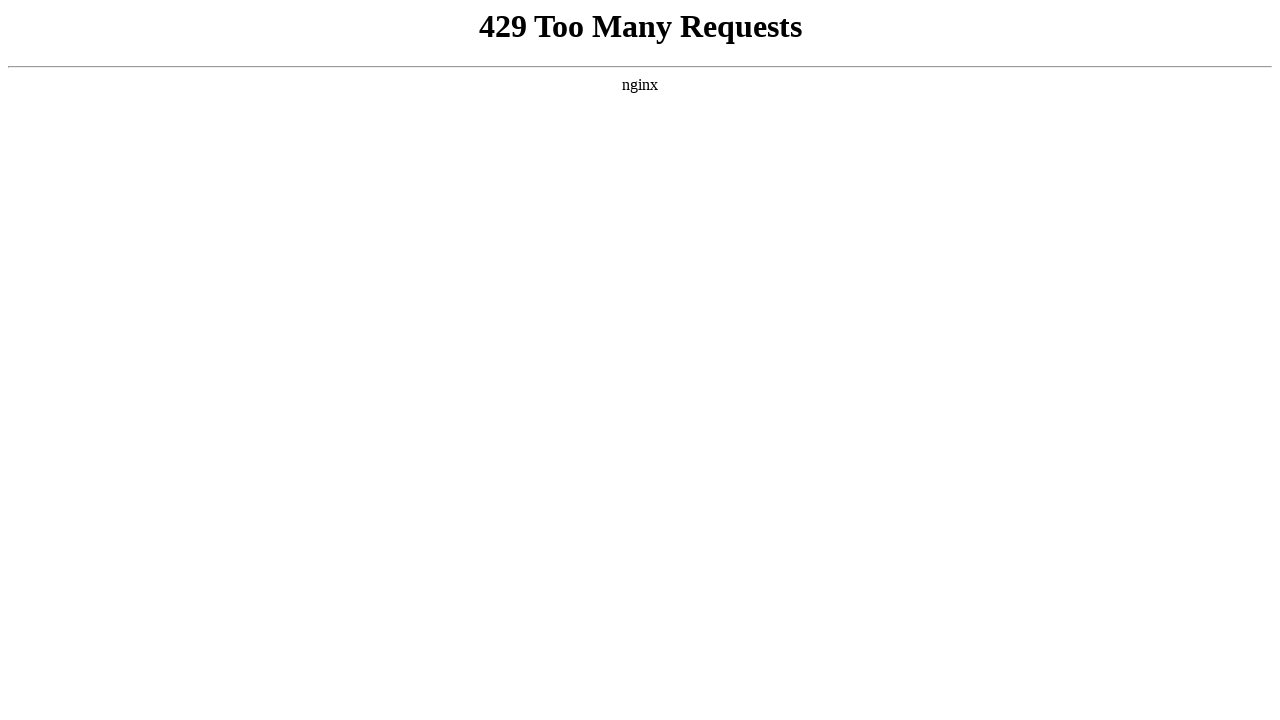

Retrieved page title: 429 Too Many Requests
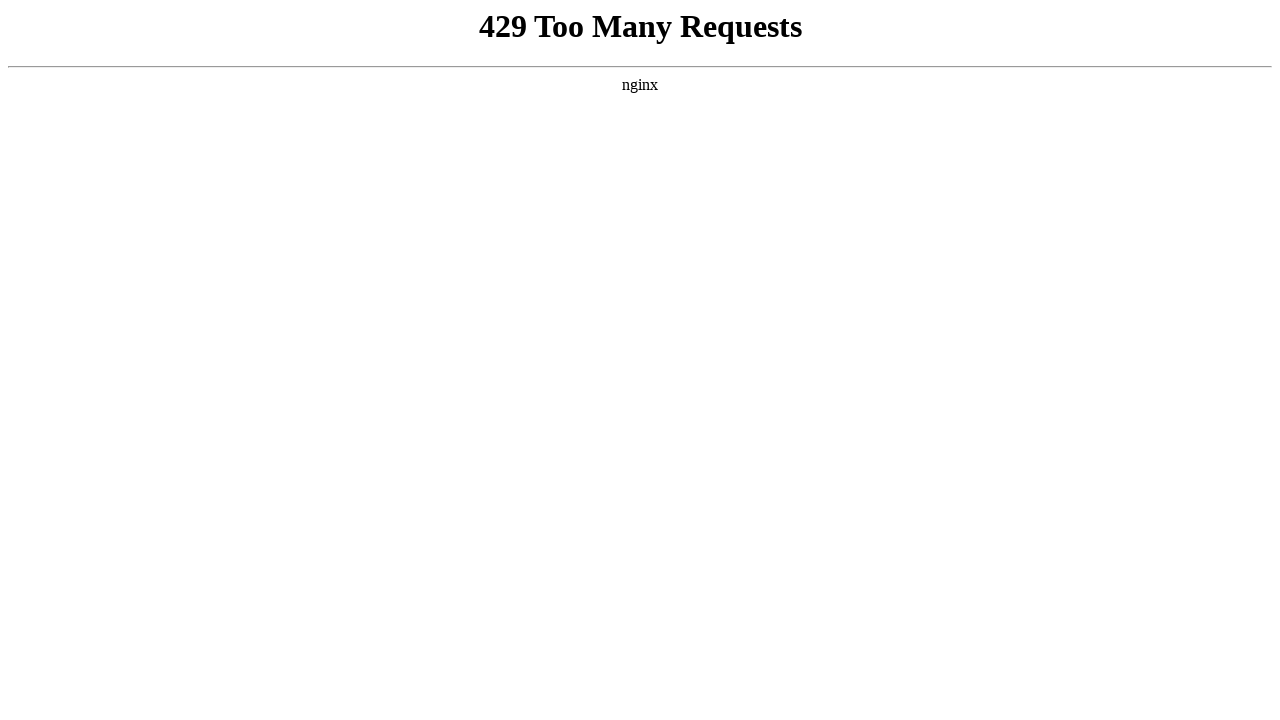

Verified that page title is not empty
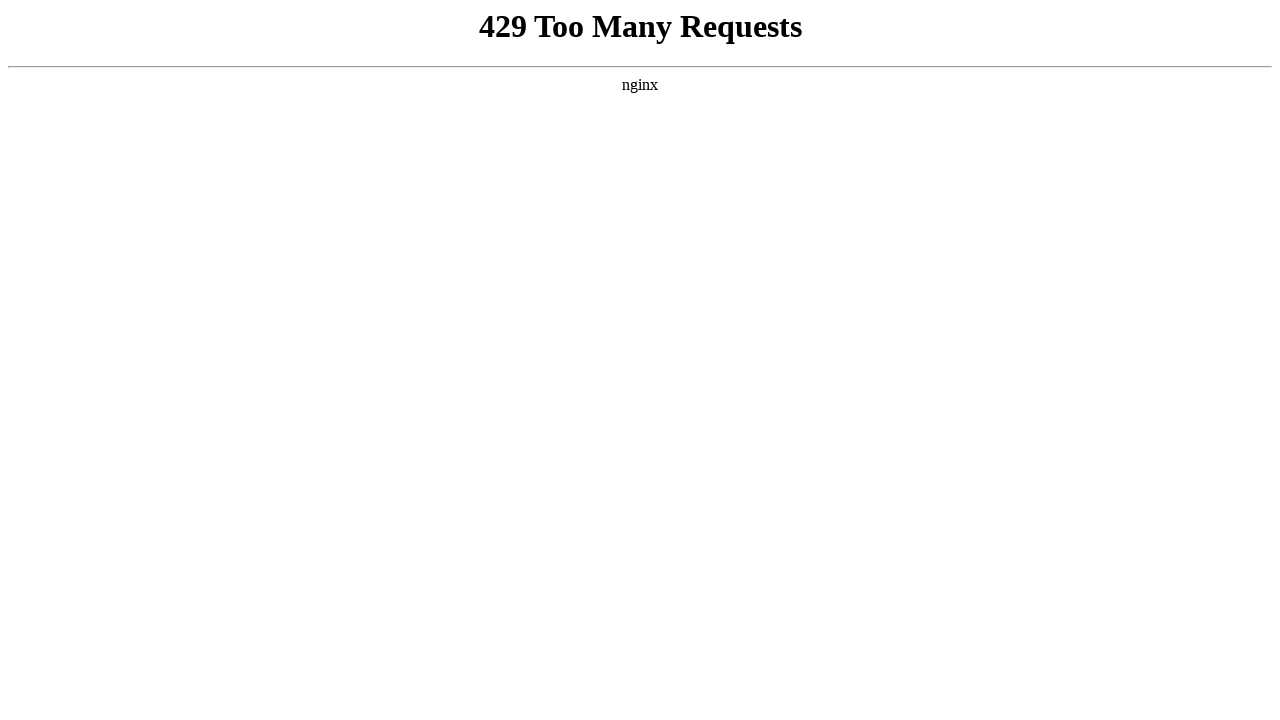

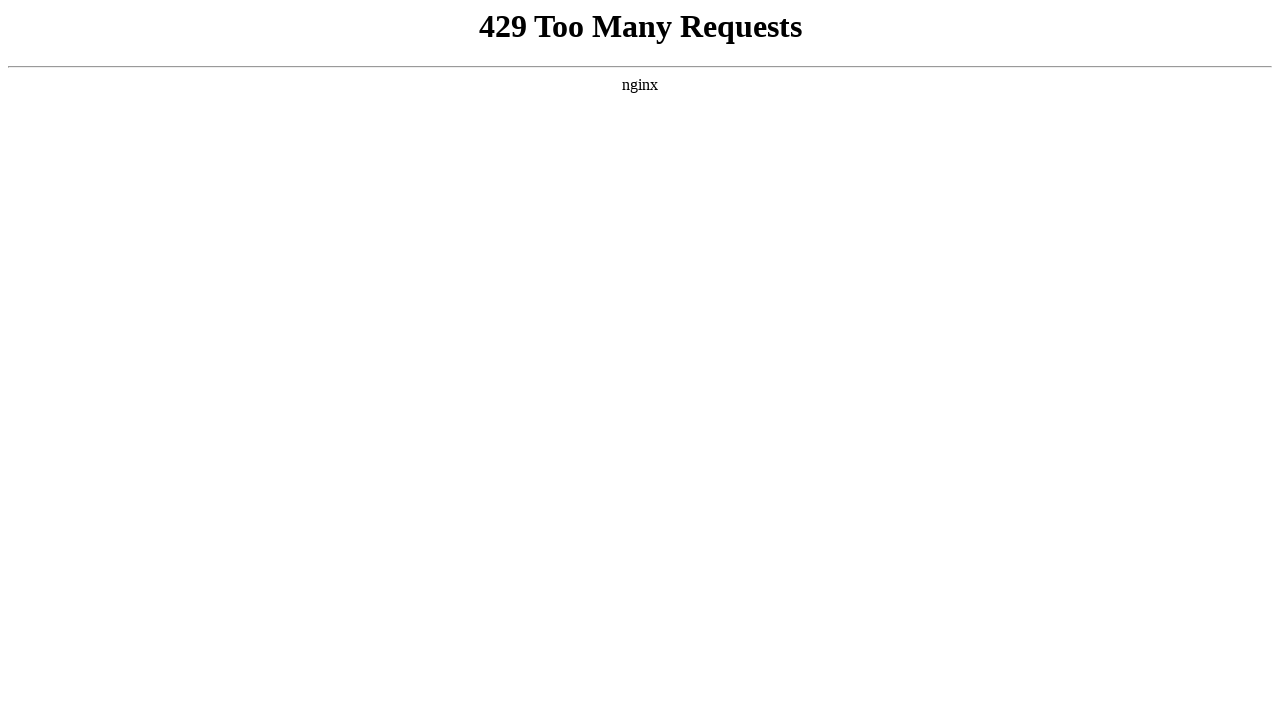